Tests that edits are cancelled when pressing Escape.

Starting URL: https://demo.playwright.dev/todomvc

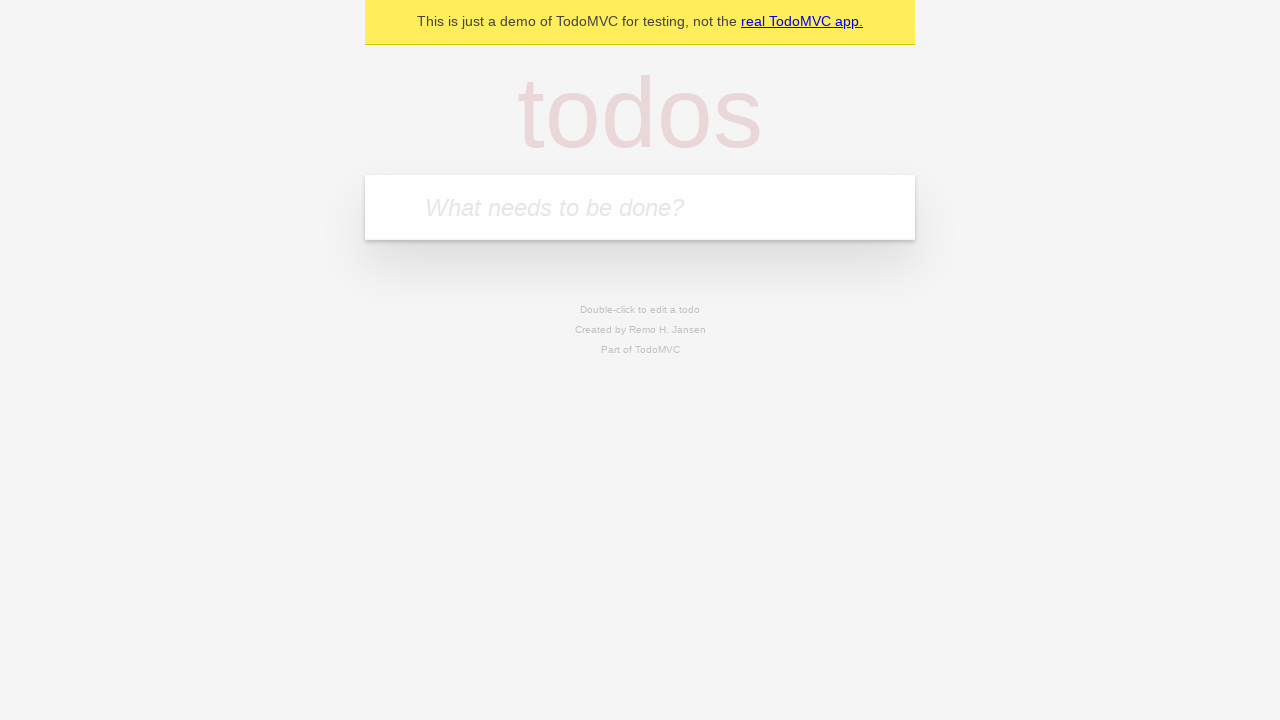

Filled todo input with 'buy some cheese' on internal:attr=[placeholder="What needs to be done?"i]
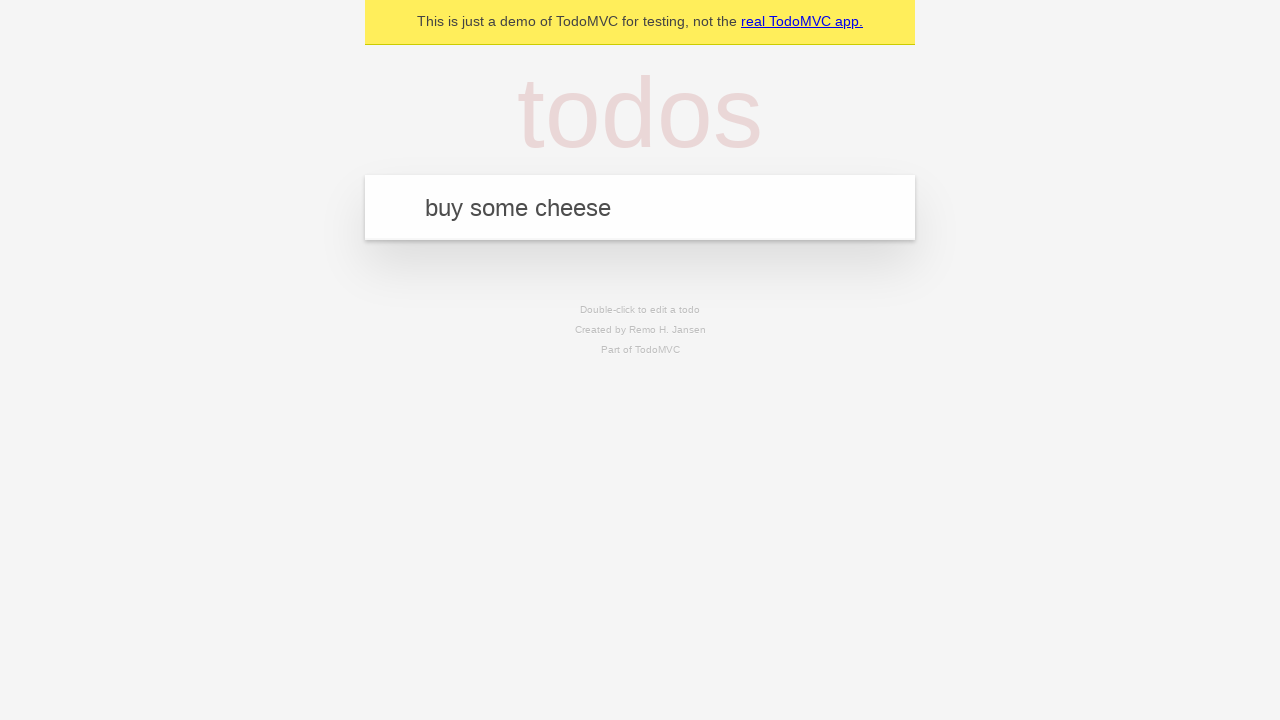

Pressed Enter to create first todo on internal:attr=[placeholder="What needs to be done?"i]
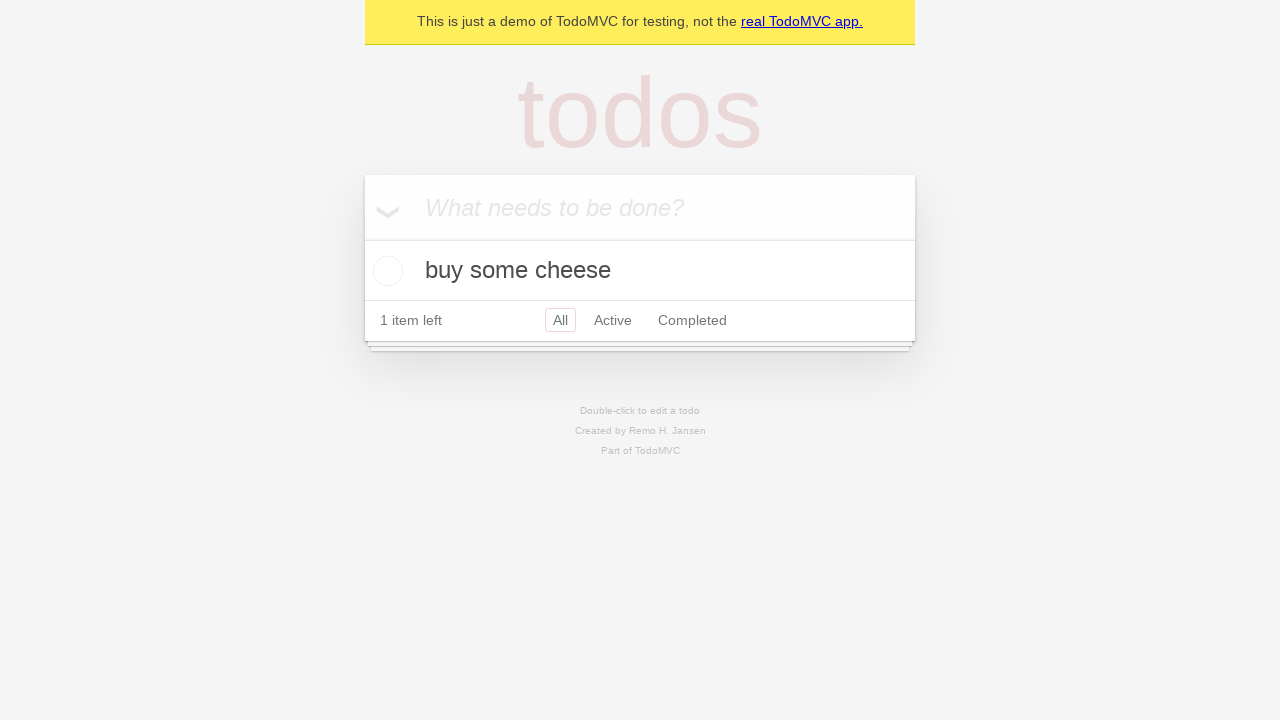

Filled todo input with 'feed the cat' on internal:attr=[placeholder="What needs to be done?"i]
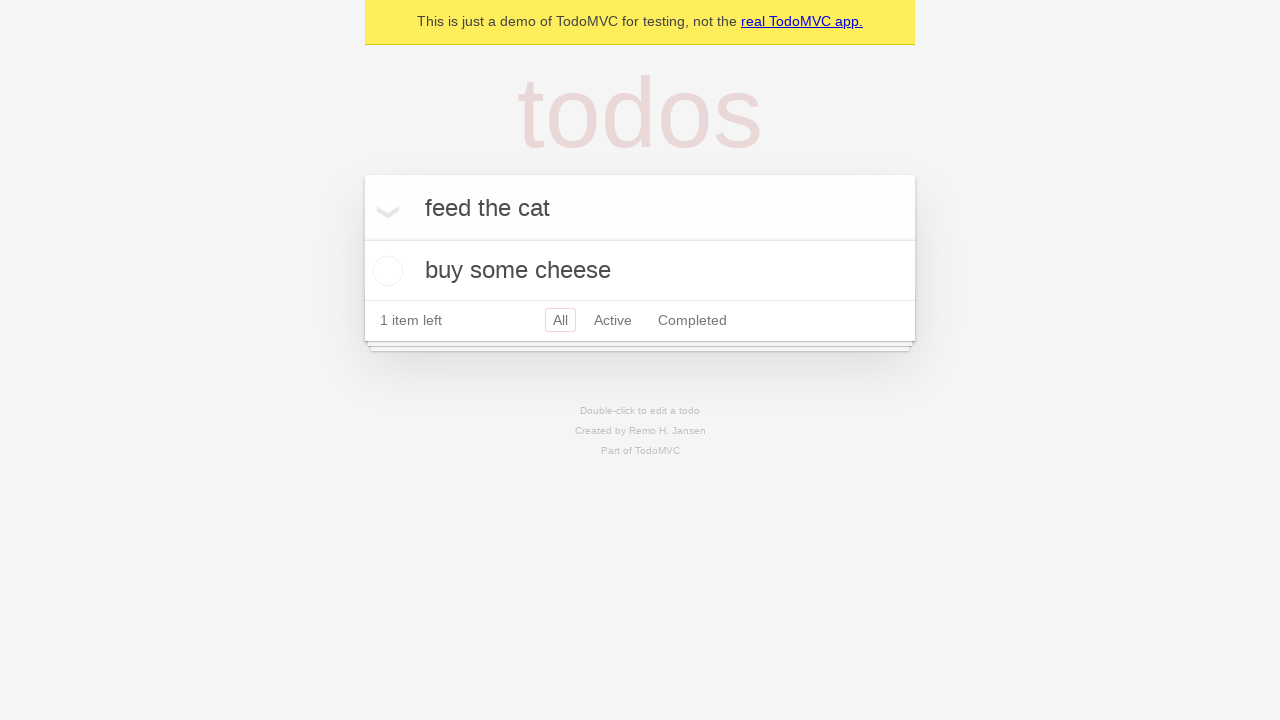

Pressed Enter to create second todo on internal:attr=[placeholder="What needs to be done?"i]
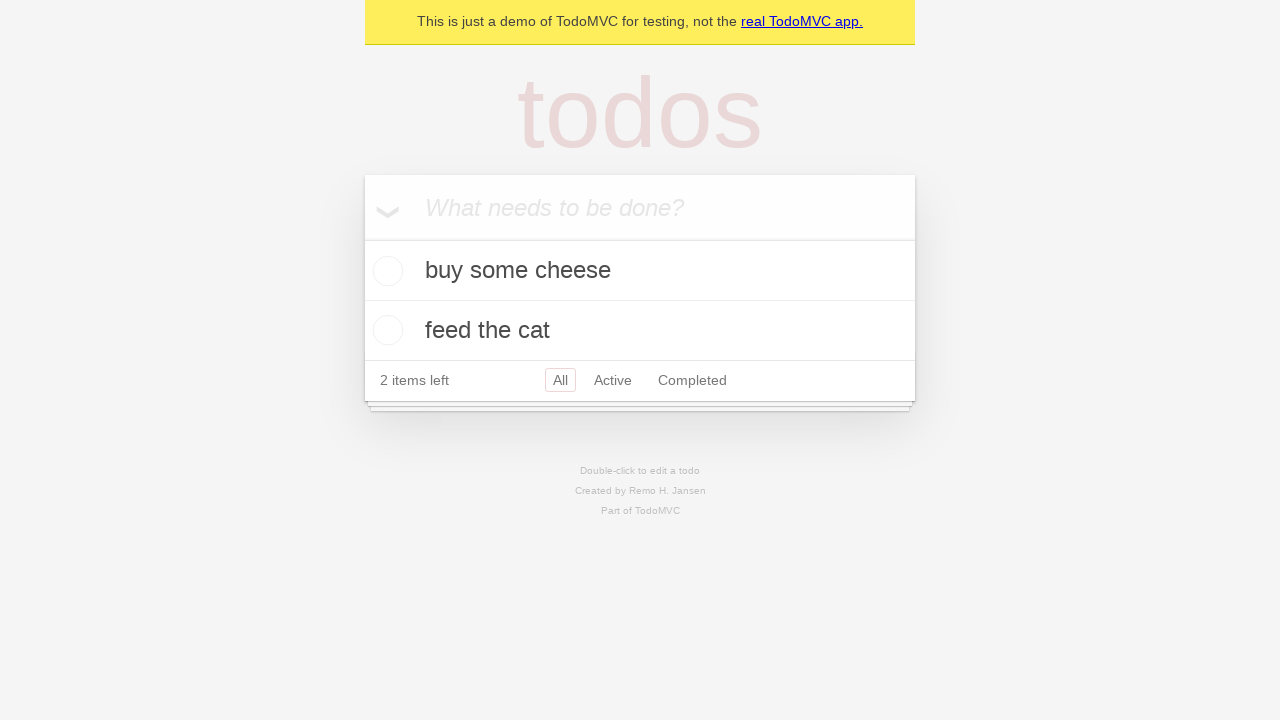

Filled todo input with 'book a doctors appointment' on internal:attr=[placeholder="What needs to be done?"i]
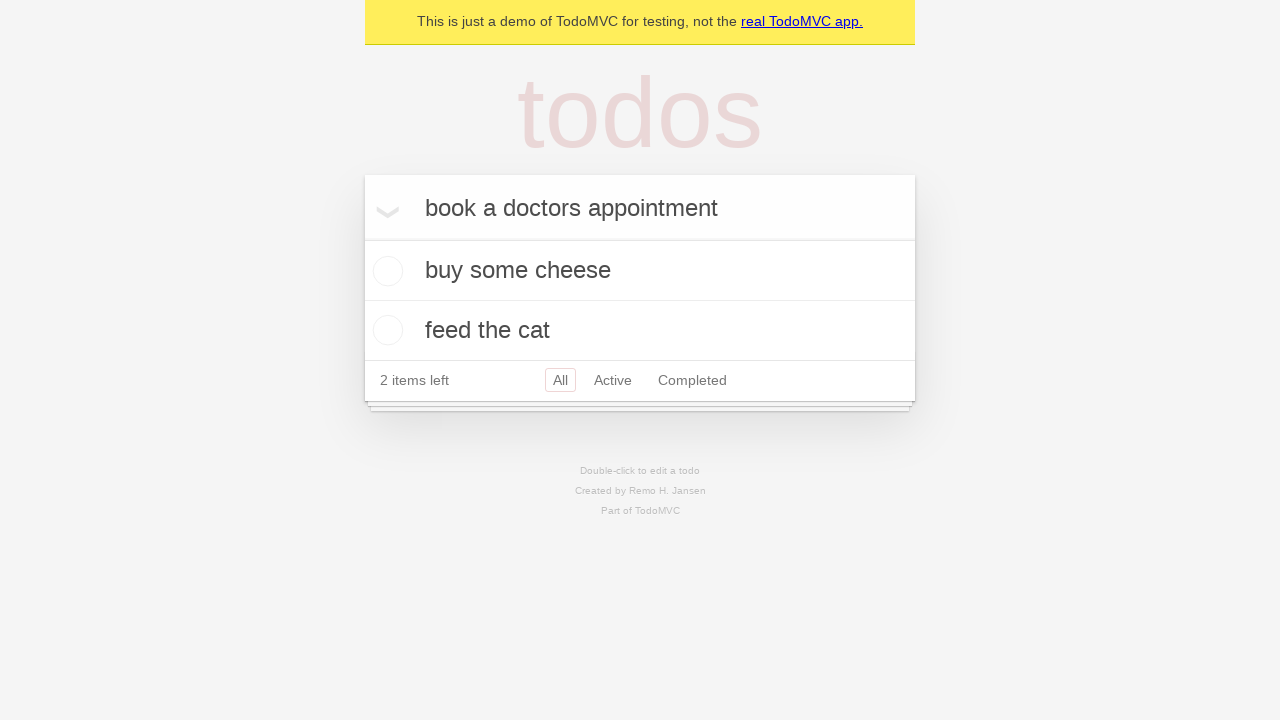

Pressed Enter to create third todo on internal:attr=[placeholder="What needs to be done?"i]
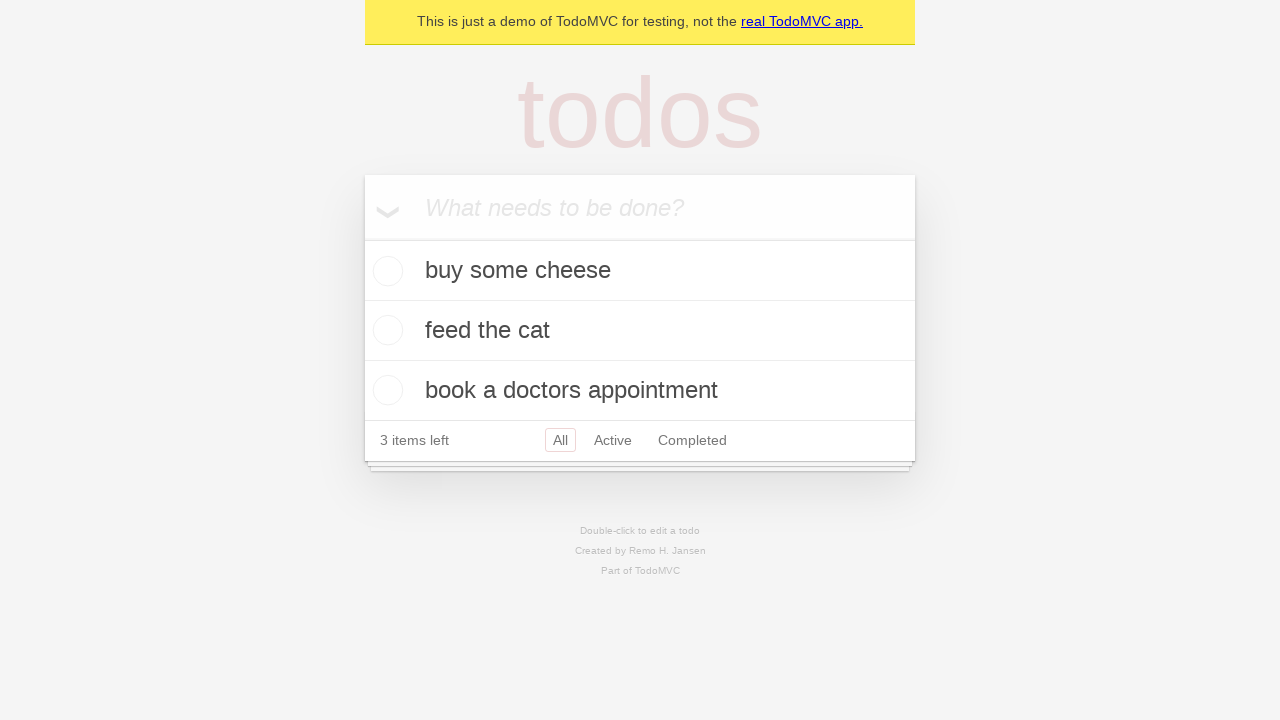

Double-clicked second todo item to enter edit mode at (640, 331) on internal:testid=[data-testid="todo-item"s] >> nth=1
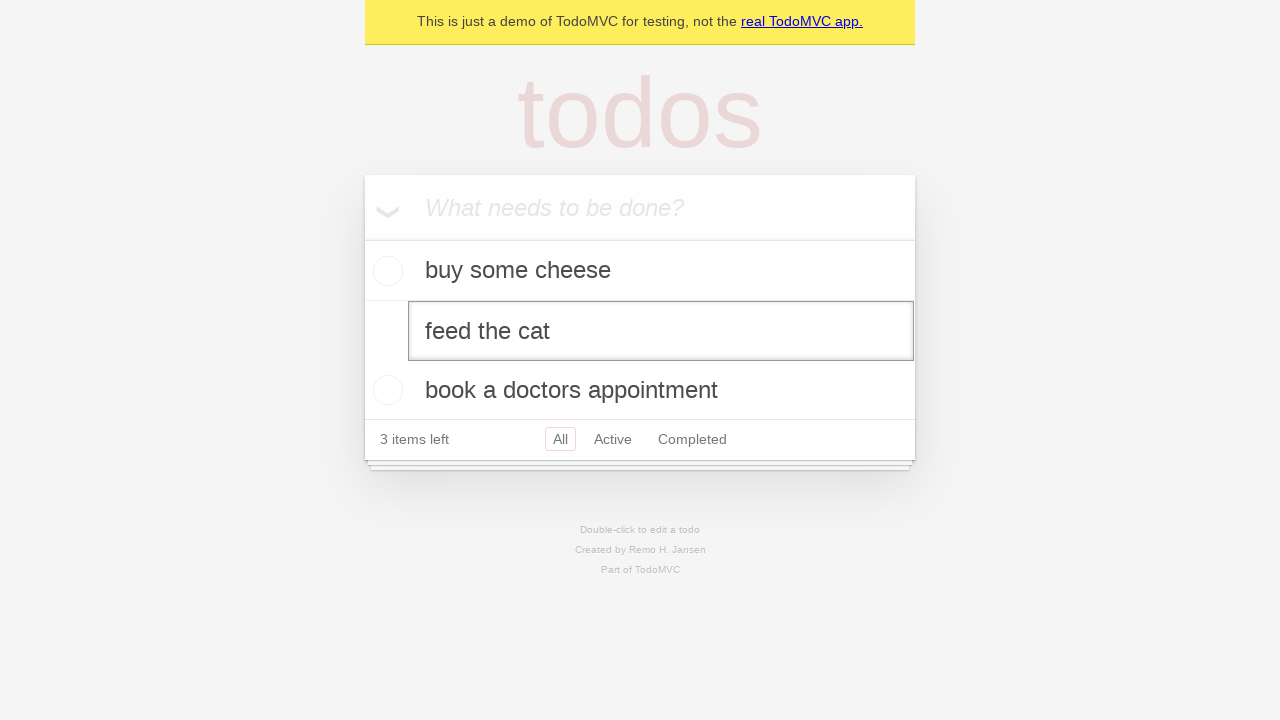

Filled edit field with 'buy some sausages' on internal:testid=[data-testid="todo-item"s] >> nth=1 >> internal:role=textbox[nam
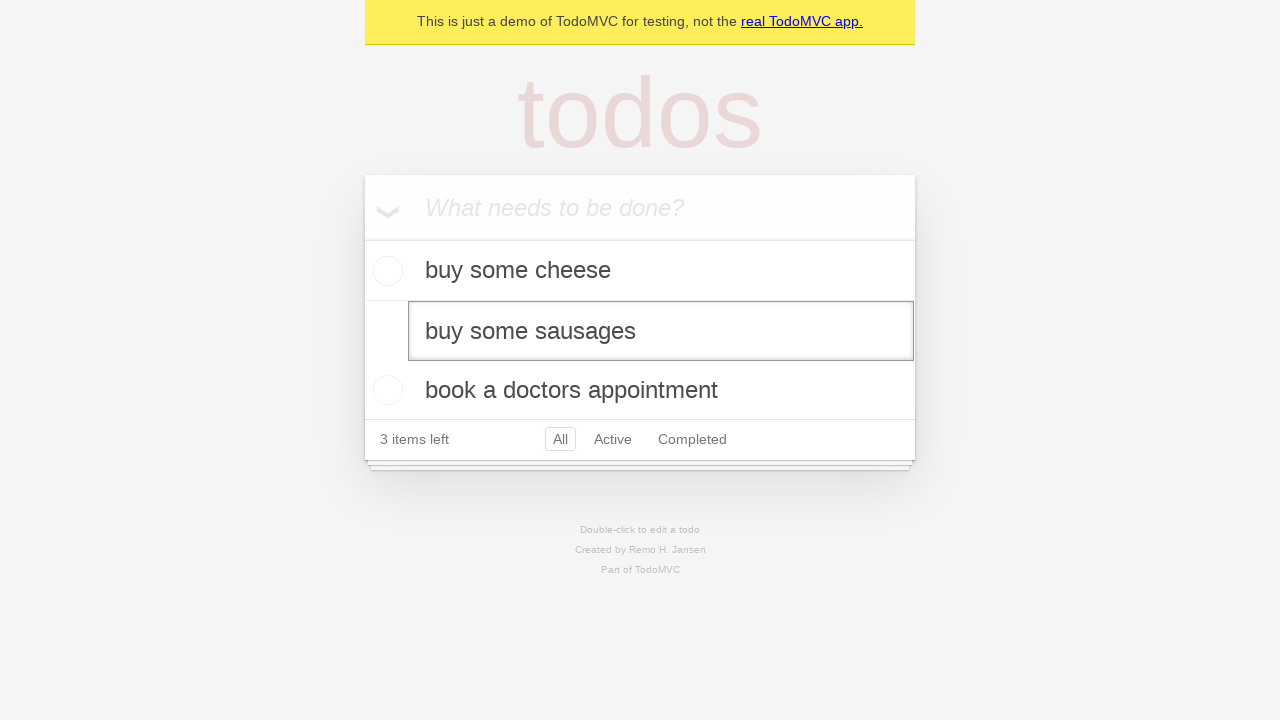

Pressed Escape to cancel edit on internal:testid=[data-testid="todo-item"s] >> nth=1 >> internal:role=textbox[nam
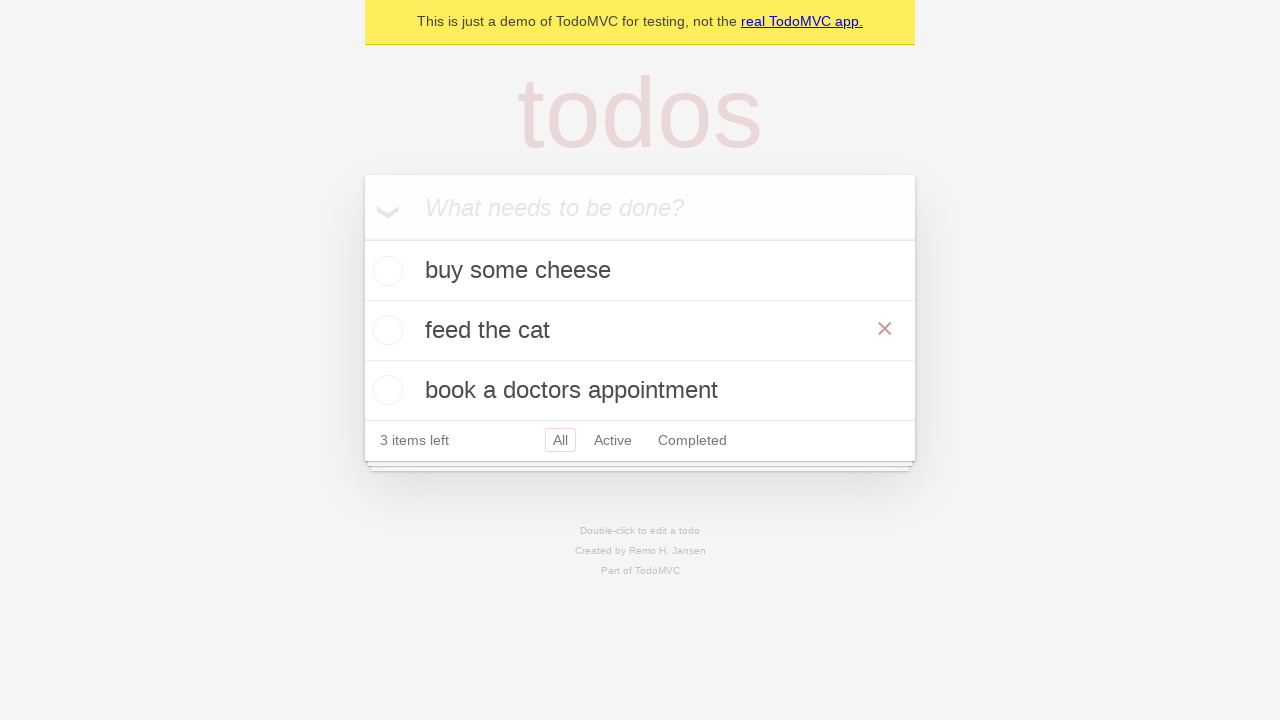

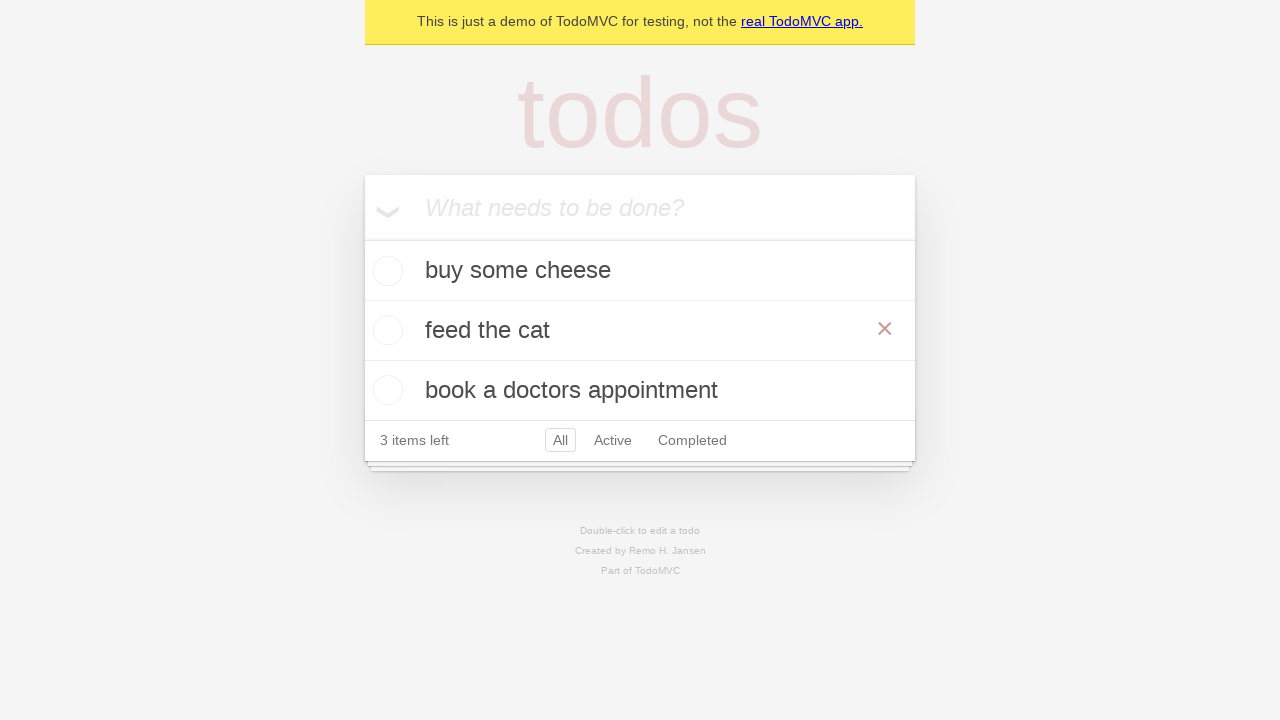